Tests keyboard action by pressing the SPACE key on the page

Starting URL: https://the-internet.herokuapp.com/key_presses

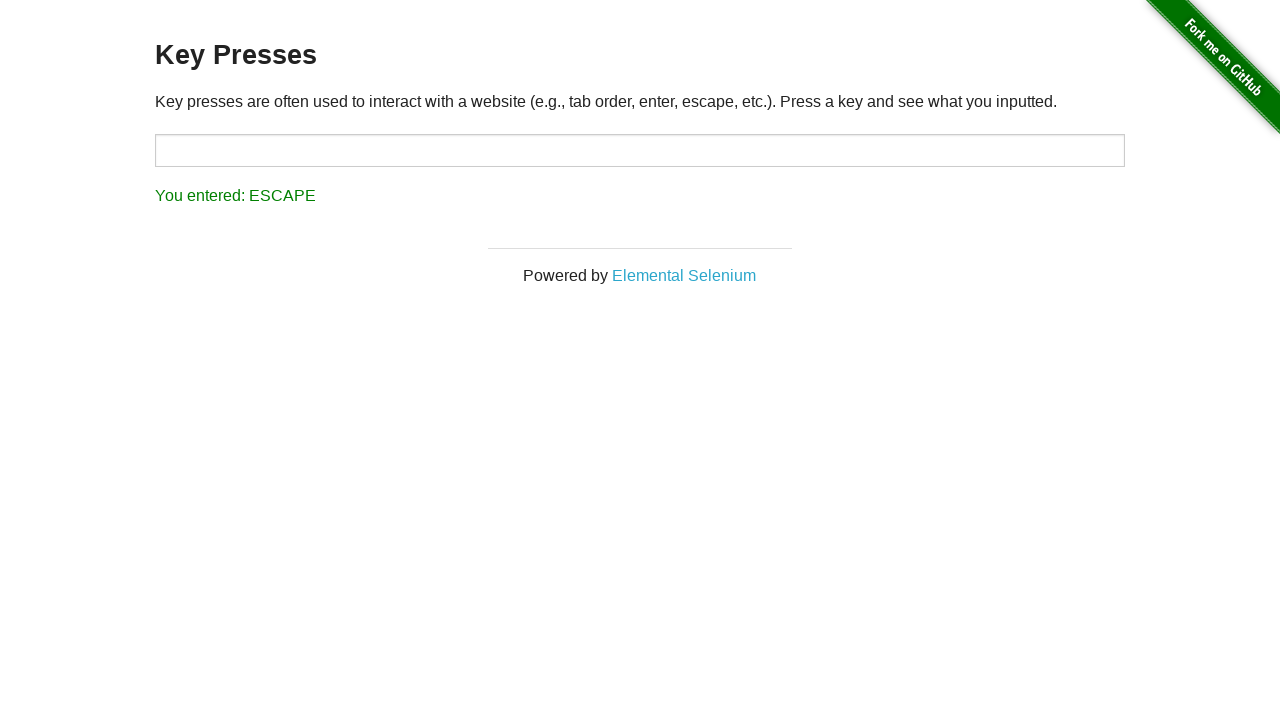

Located body element on the page
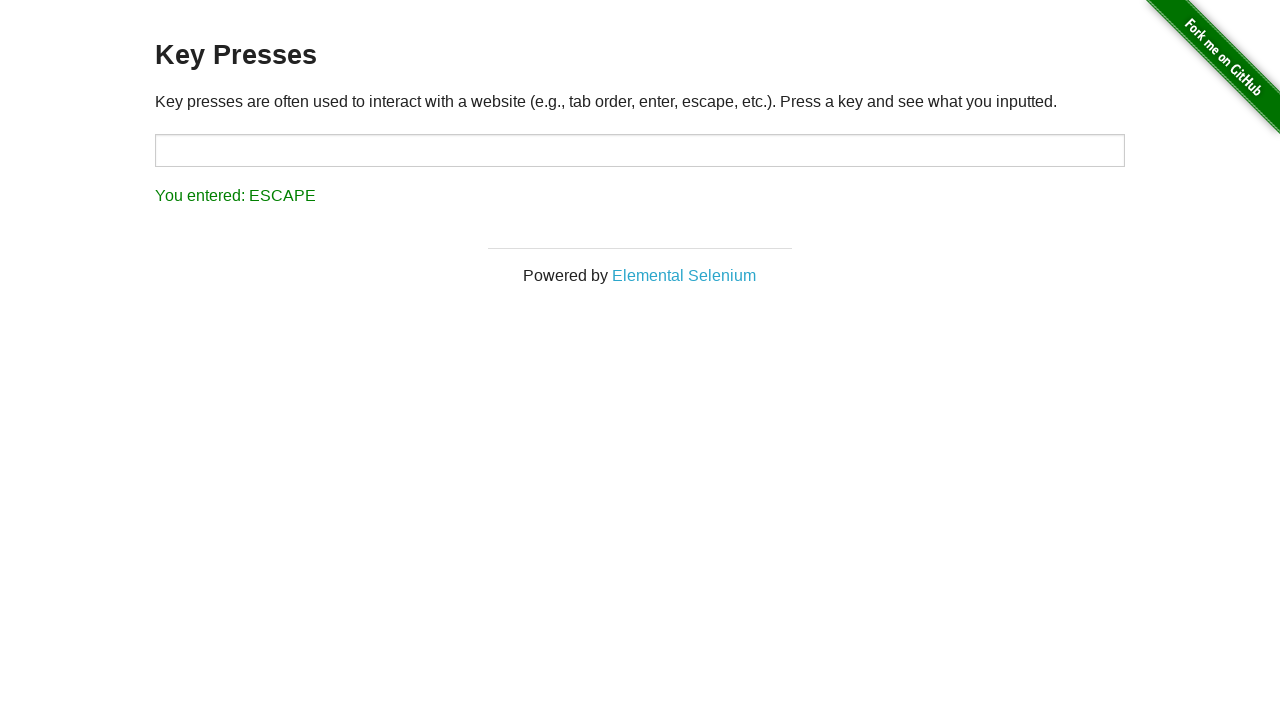

Pressed SPACE key on body element on body
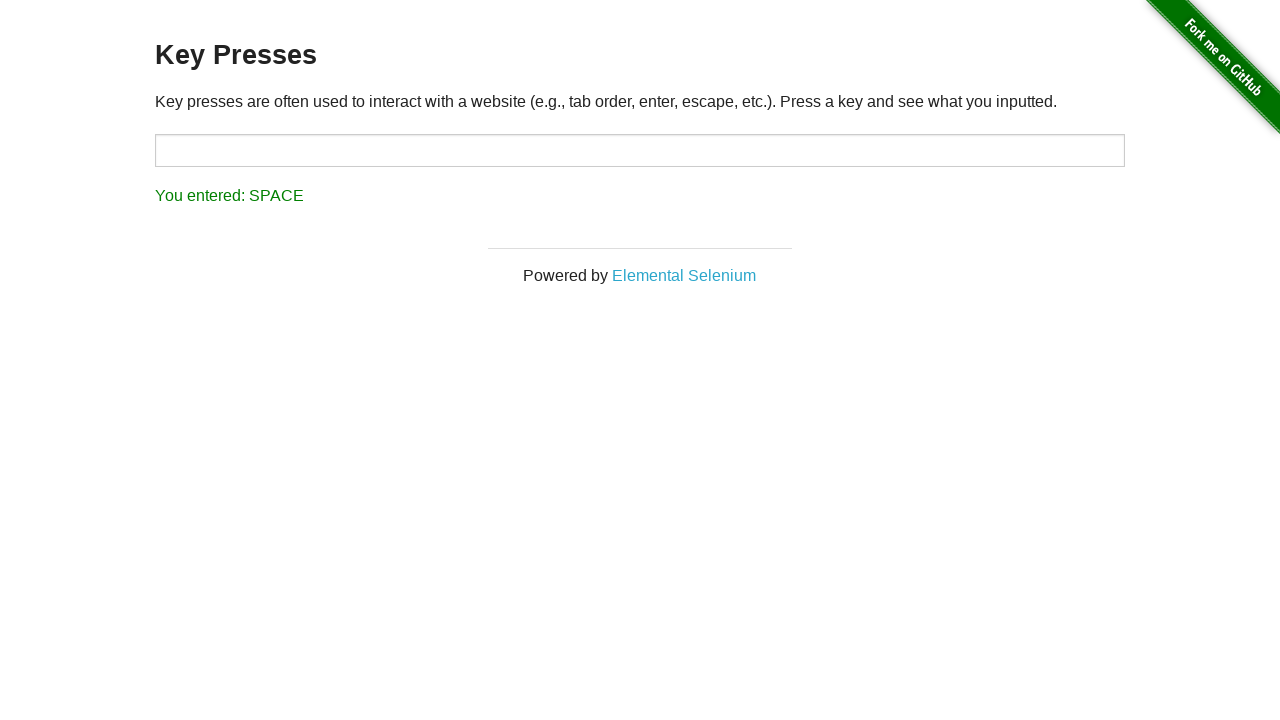

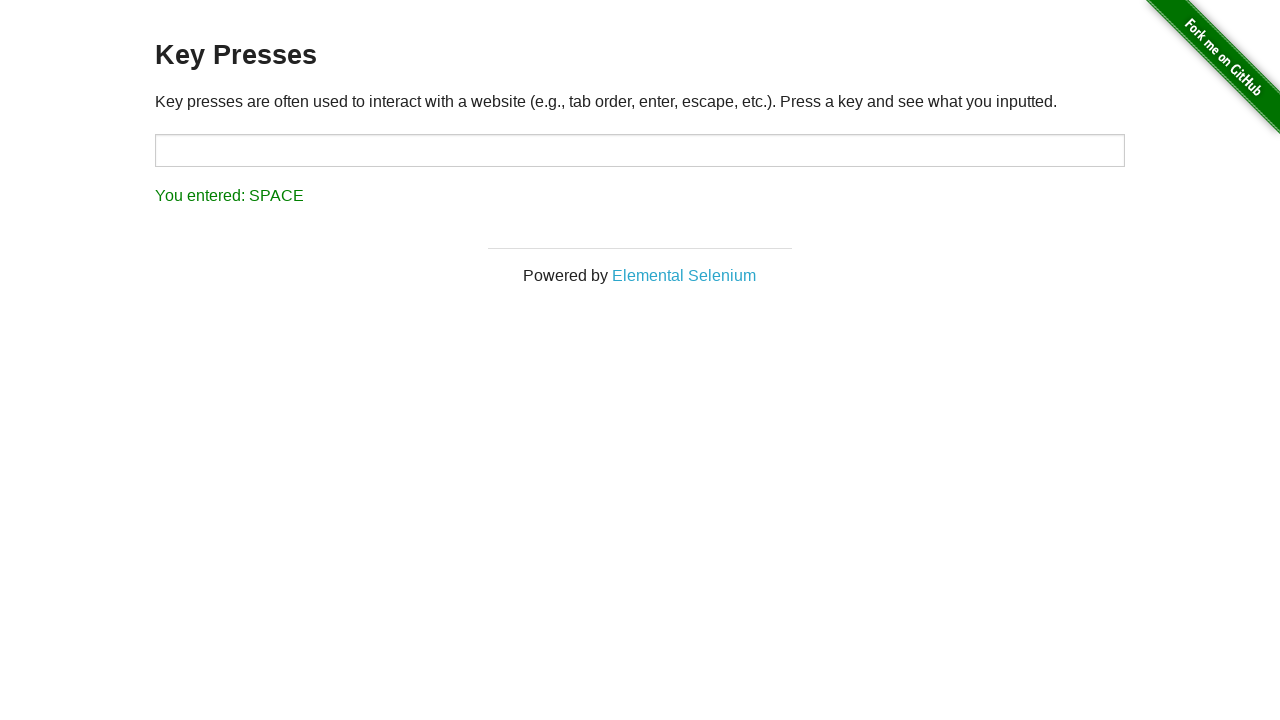